Tests an interactive puzzle game by solving three riddles: entering "rock" for the stone riddle, using the resulting password for the secrets riddle, finding the richest merchant's name, and verifying trial completion.

Starting URL: https://techstepacademy.com/trial-of-the-stones

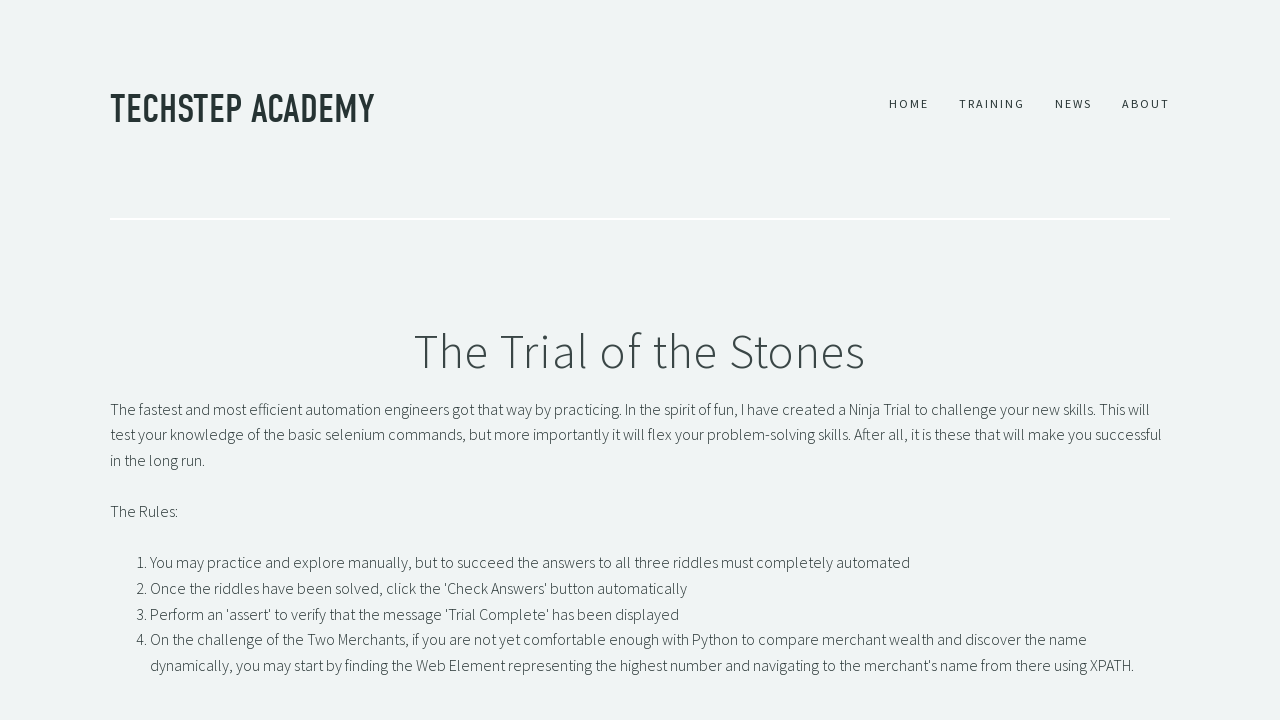

Entered 'rock' as the answer to the stone riddle on #r1Input
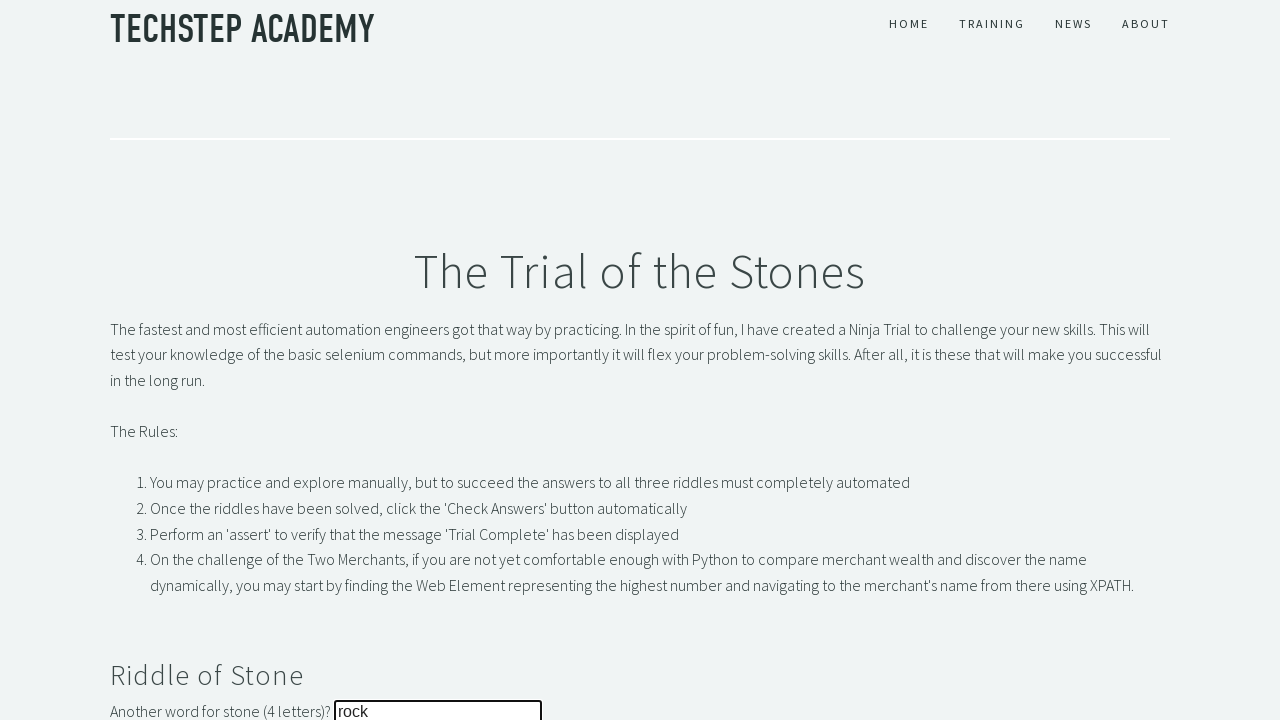

Clicked submit button for the stone riddle at (145, 360) on button#r1Btn
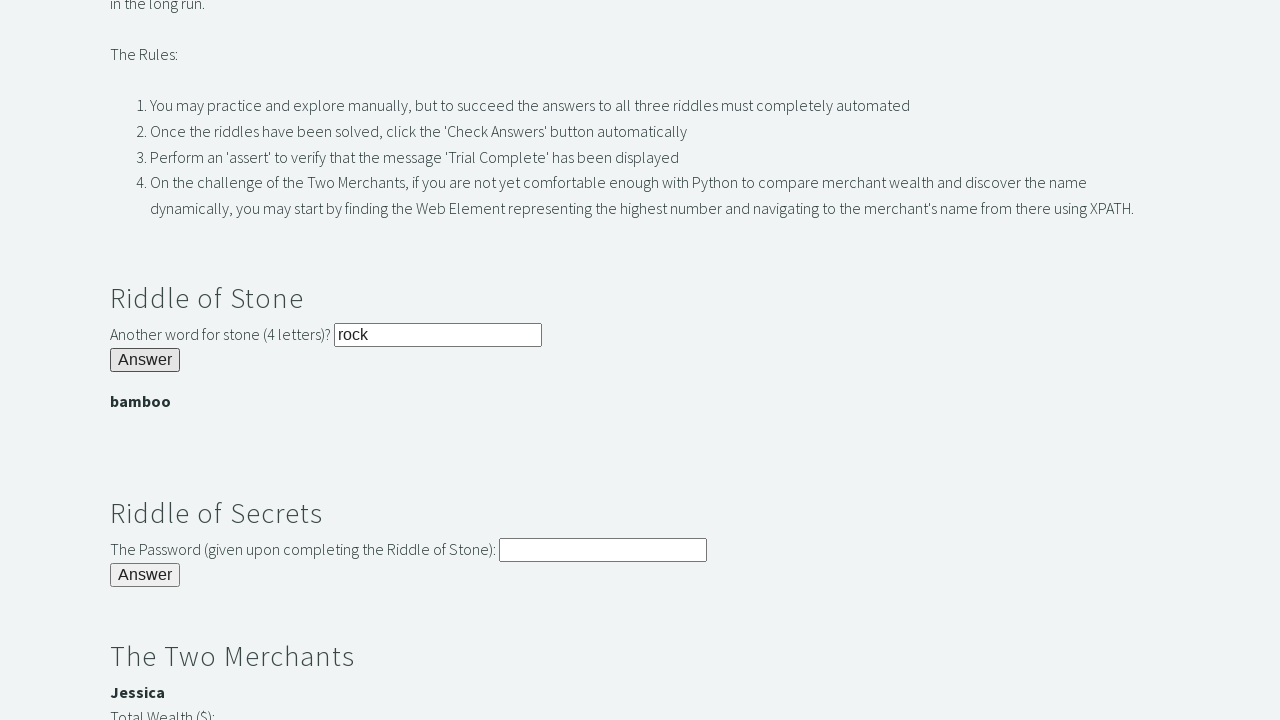

Password banner appeared after solving stone riddle
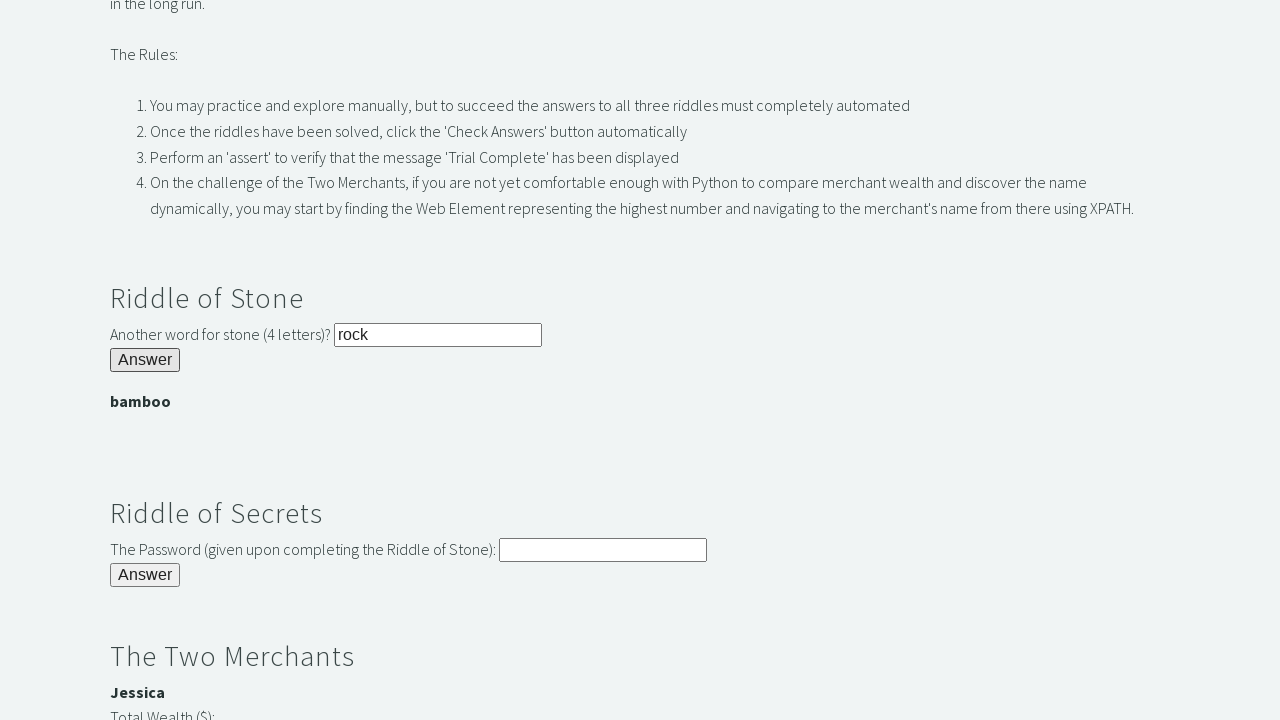

Extracted password from banner: bamboo
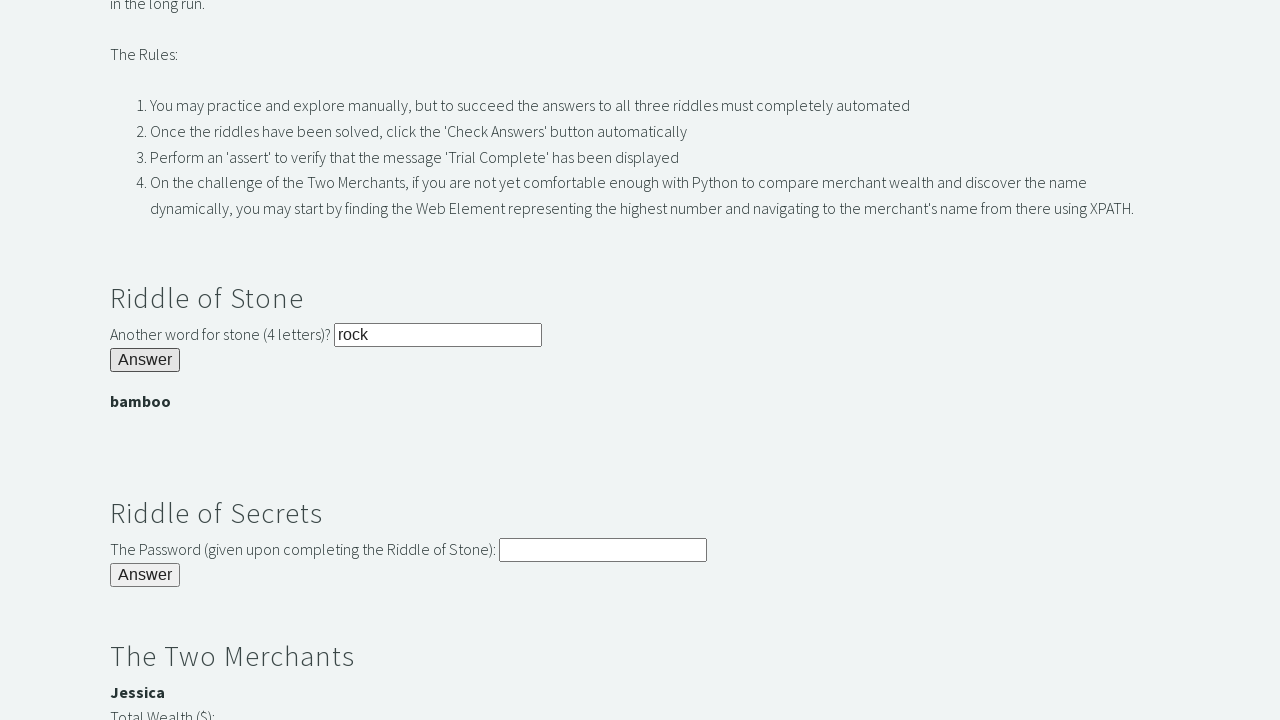

Entered password into the secrets riddle field on input#r2Input
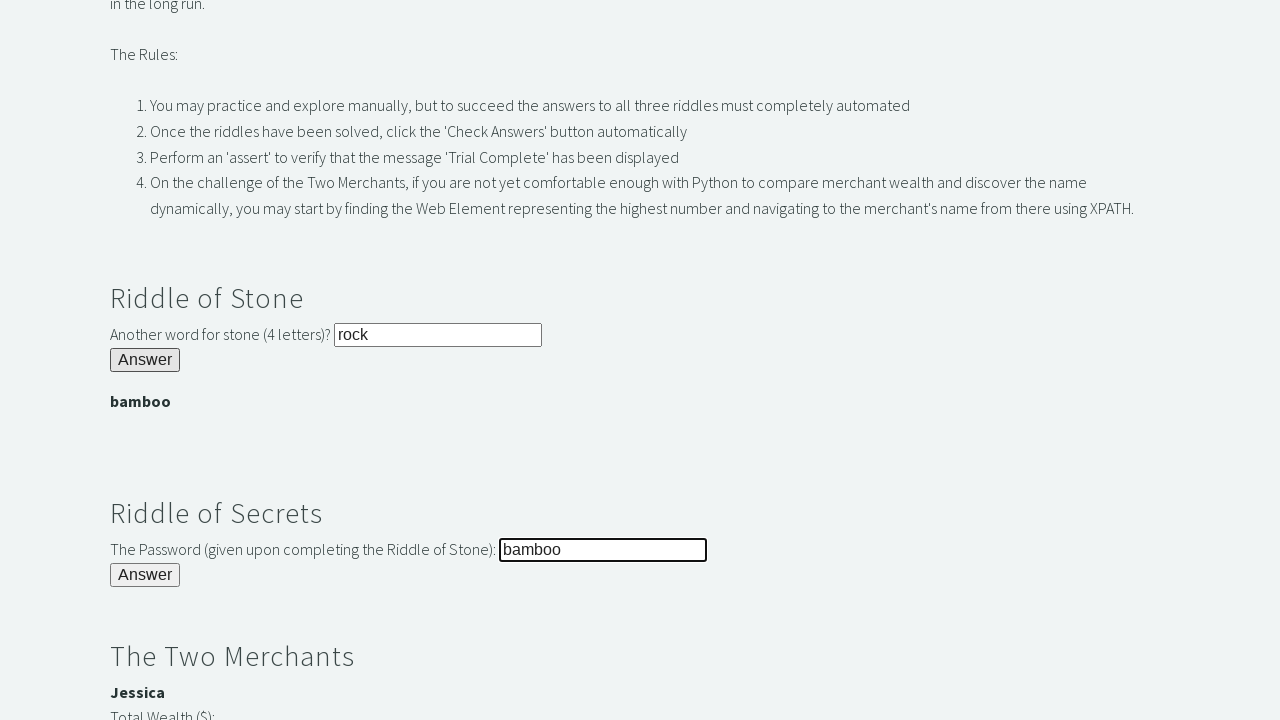

Clicked submit button for the secrets riddle at (145, 575) on button#r2Butn
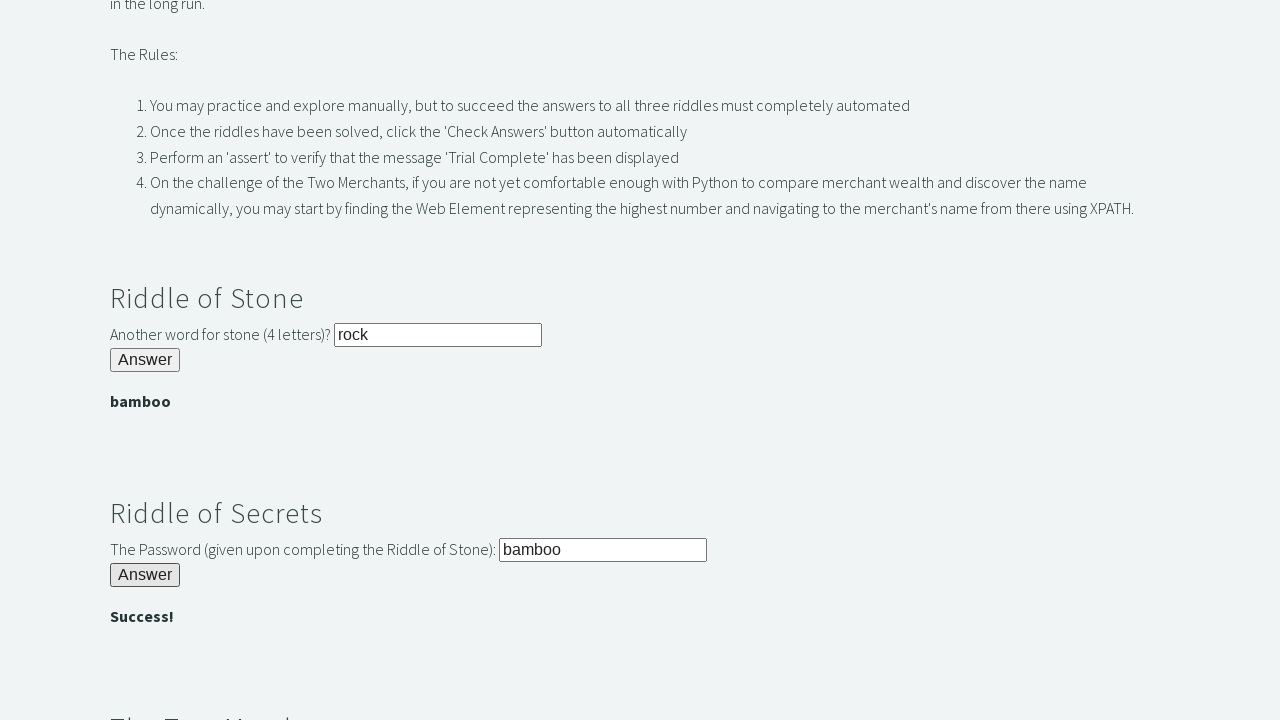

Found the richest merchant's name: Jessica
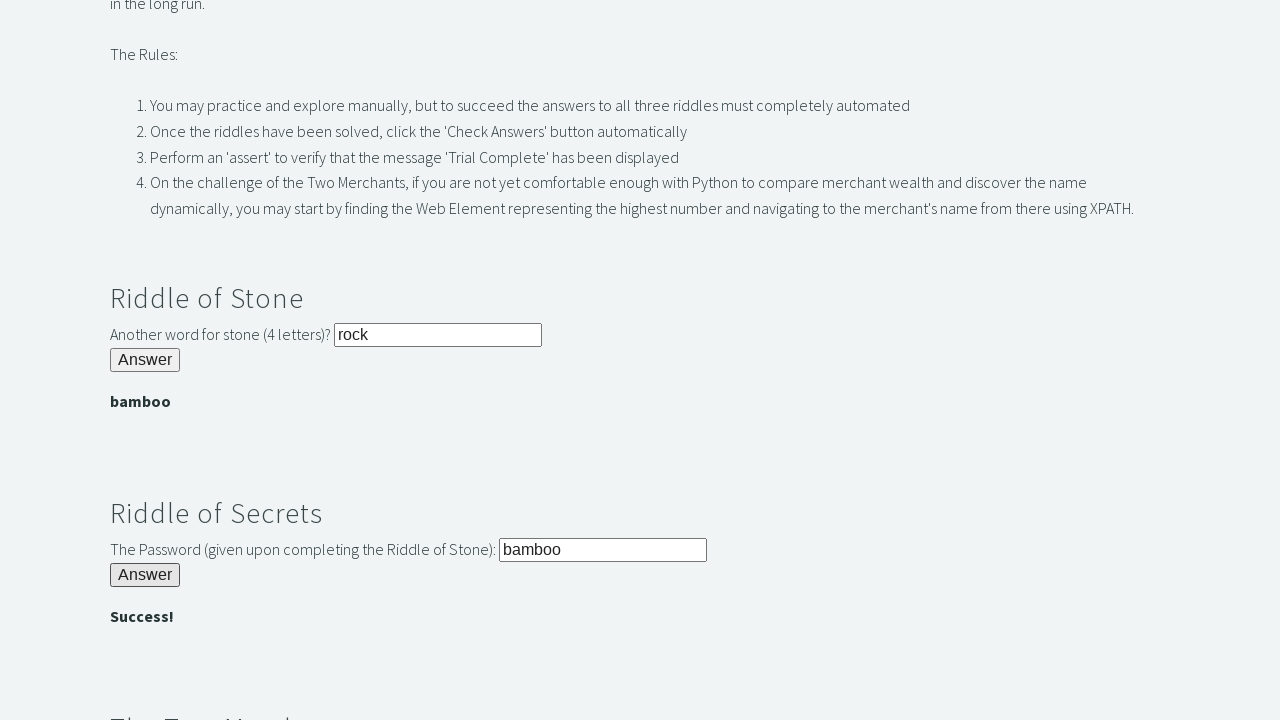

Entered the richest merchant's name into the field on #r3Input
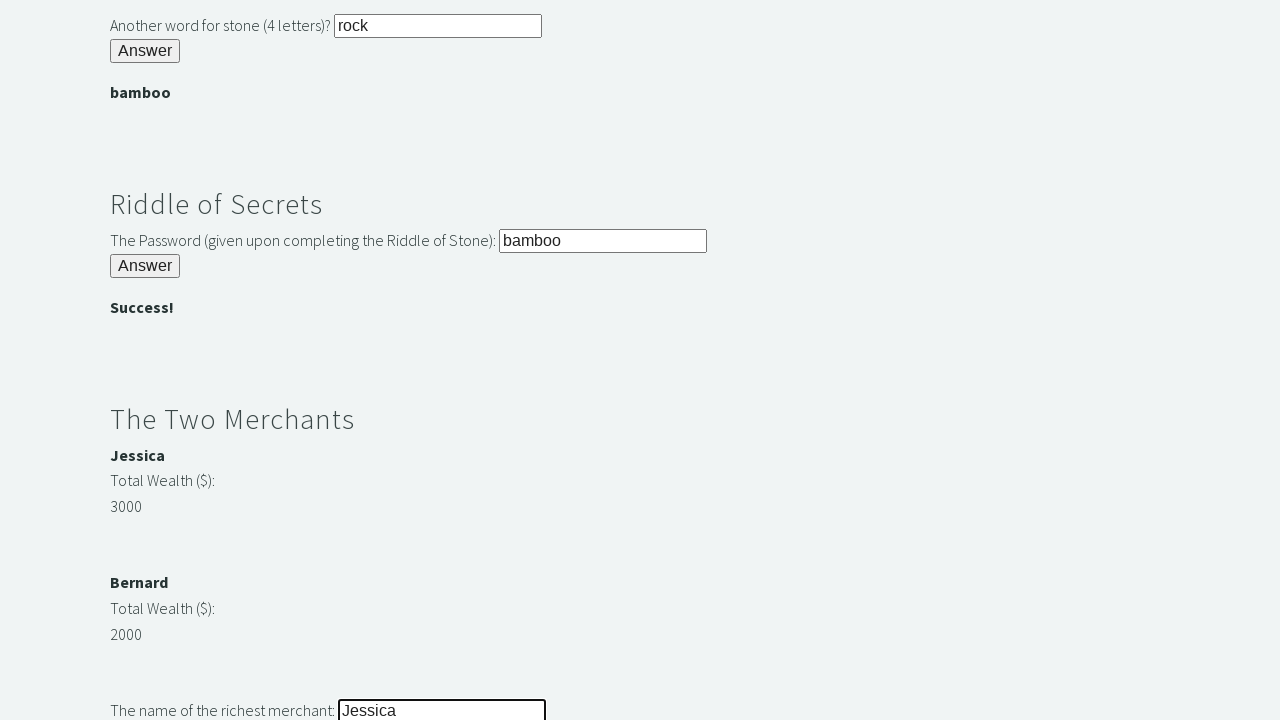

Clicked submit button for the merchants riddle at (145, 360) on button#r3Butn
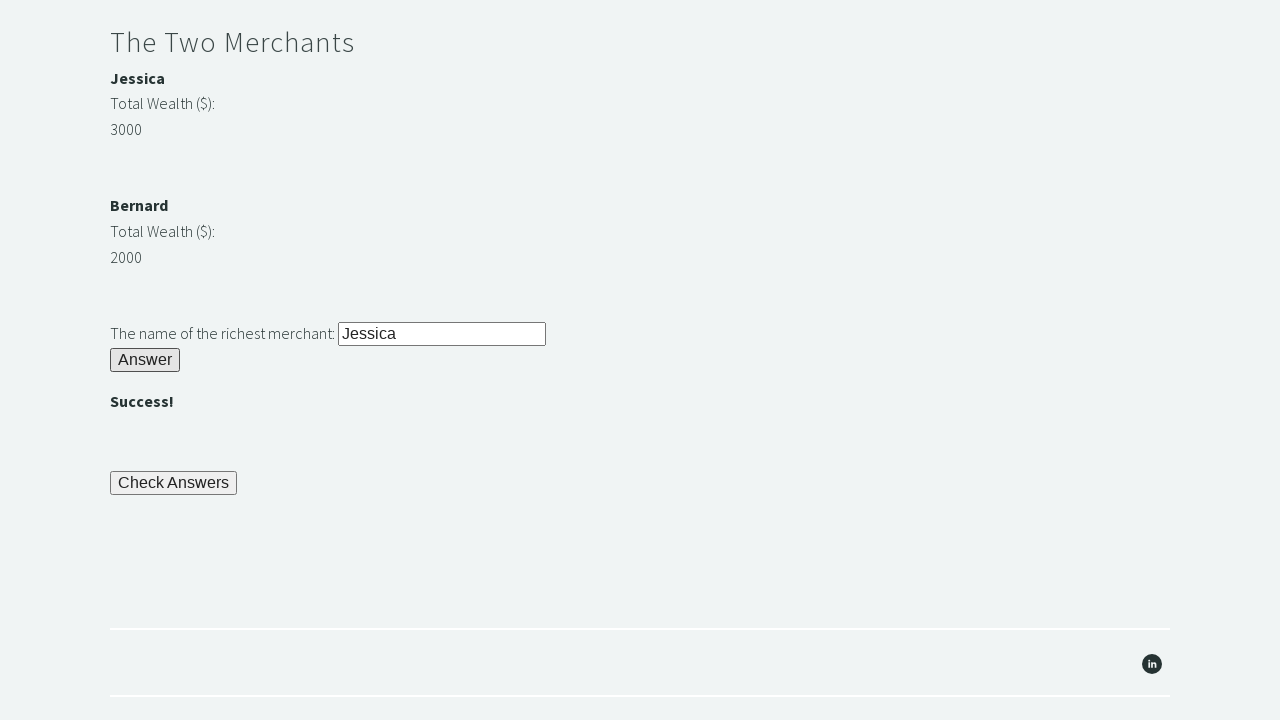

Clicked check button to verify trial completion at (174, 483) on button#checkButn
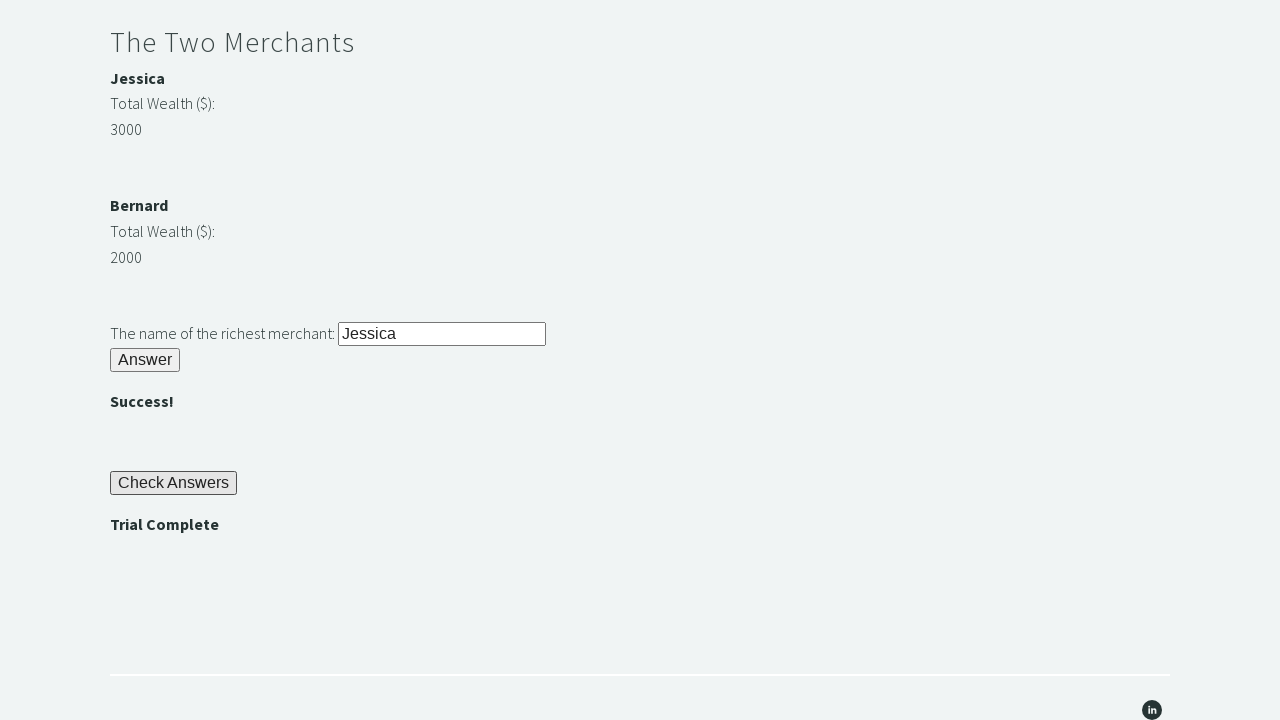

Trial completion banner appeared
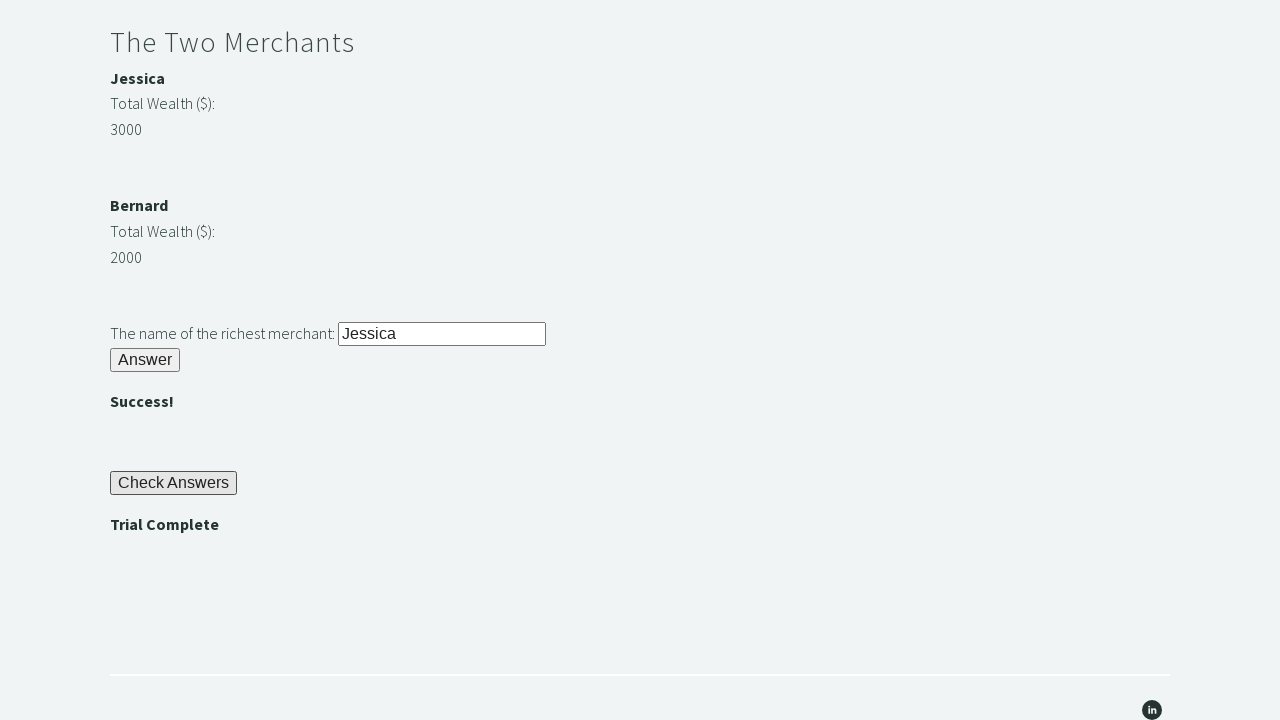

Retrieved completion message: Trial Complete
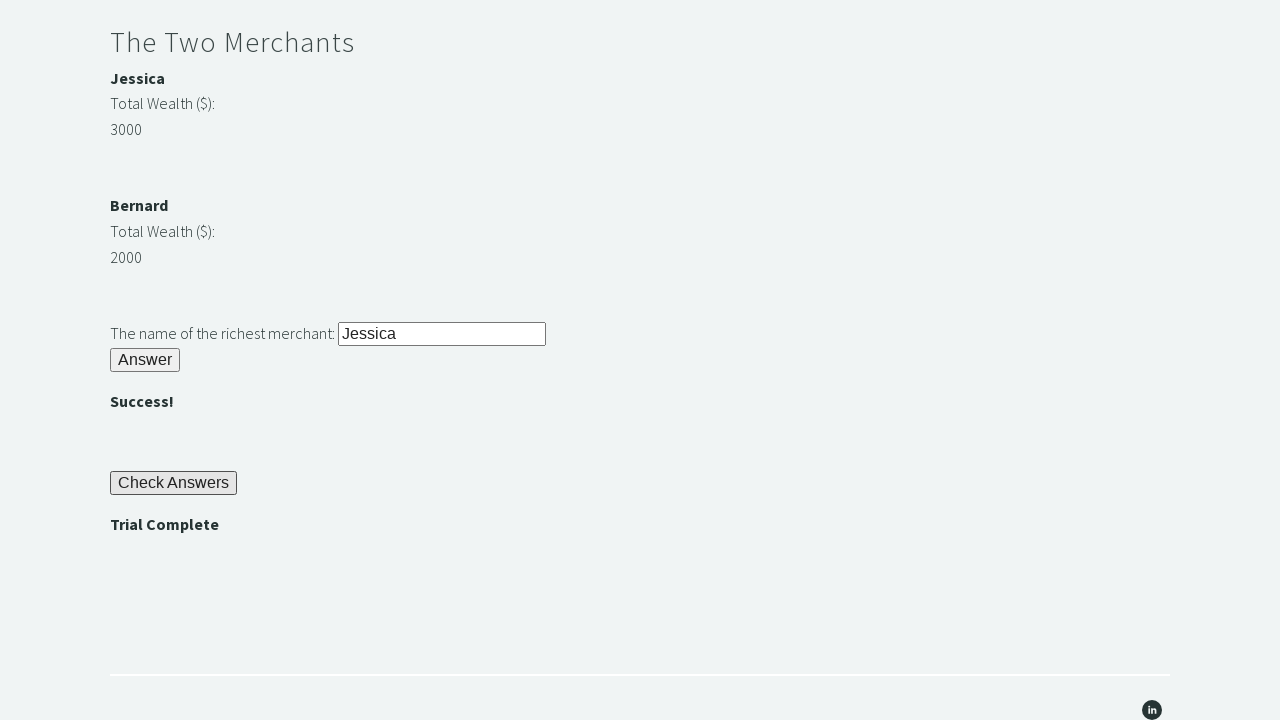

Verified that trial completion message is correct
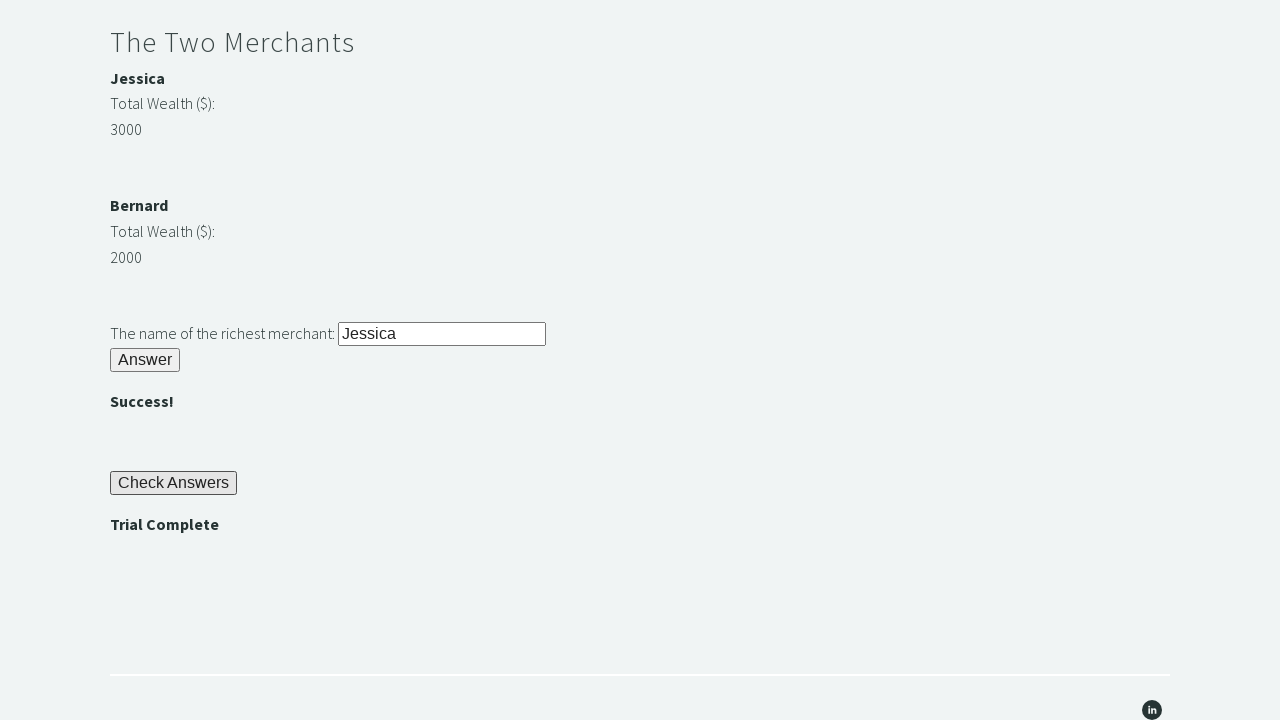

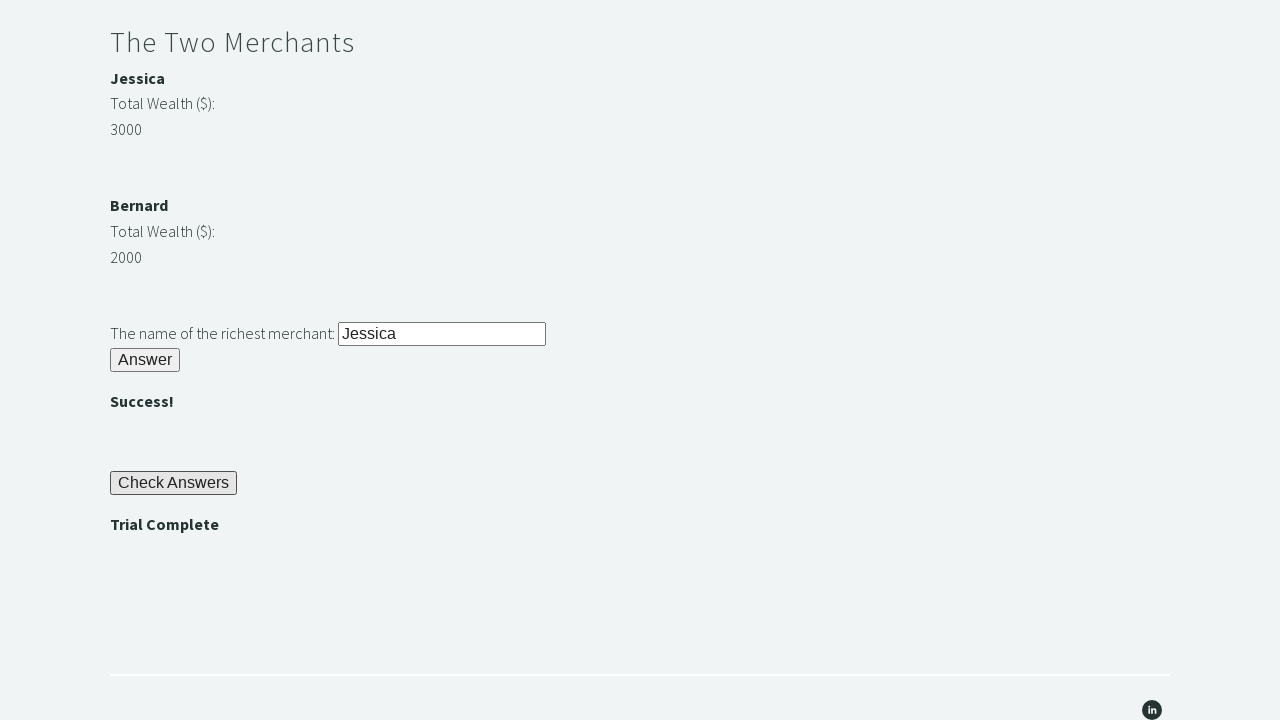